Tests user account registration by filling out the registration form with personal details, accepting terms, and submitting the form

Starting URL: https://naveenautomationlabs.com/opencart/index.php?route=account/register

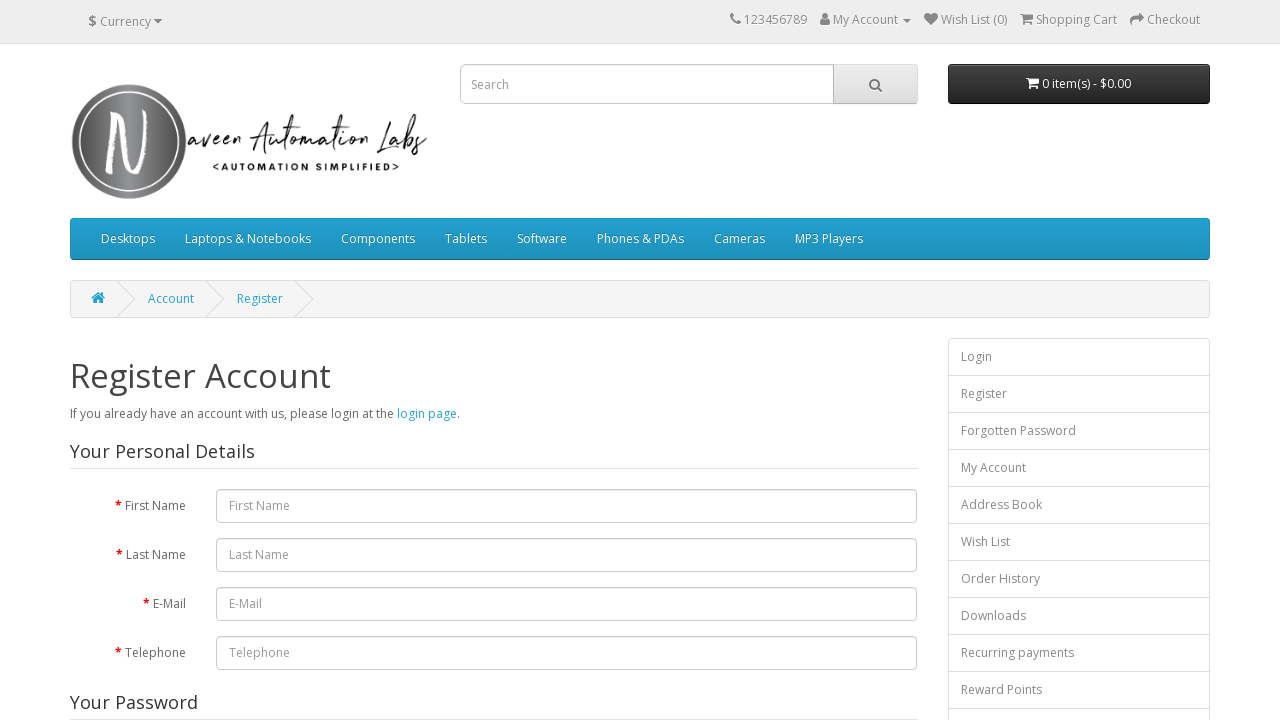

Filled first name field with 'Dinesh Kumar' on #input-firstname
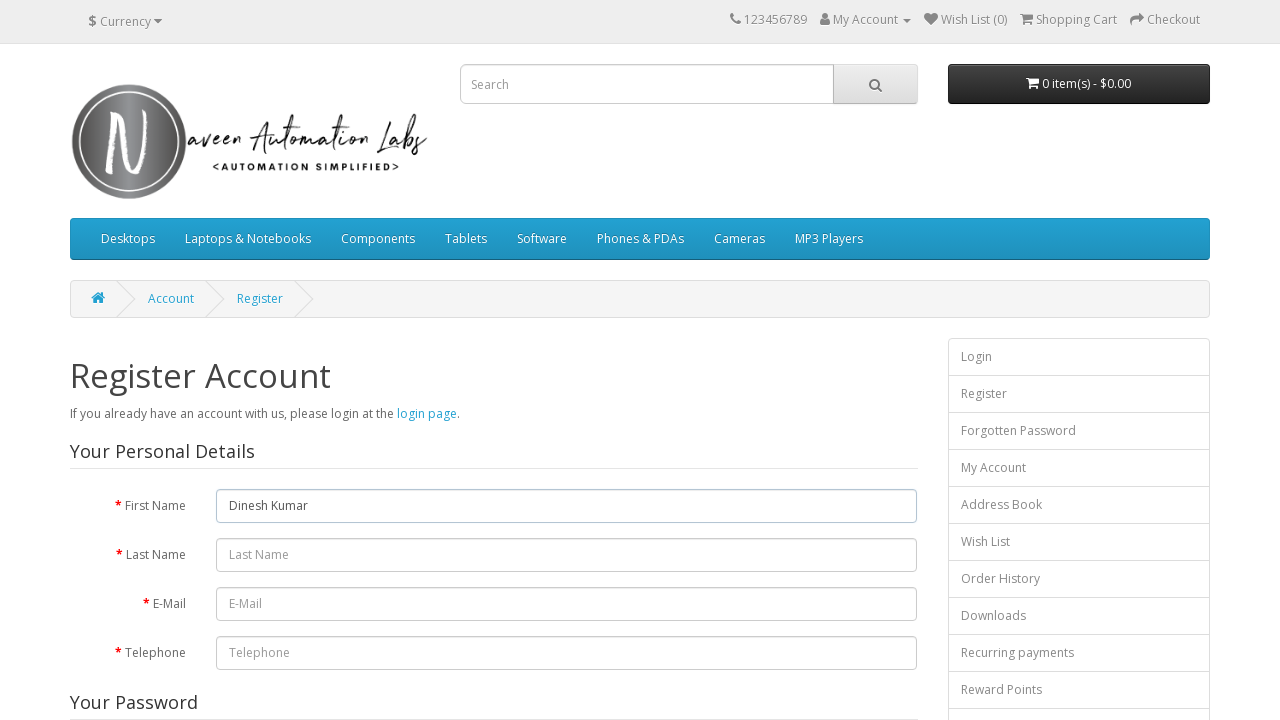

Filled last name field with 'Automation' on input[name='lastname']
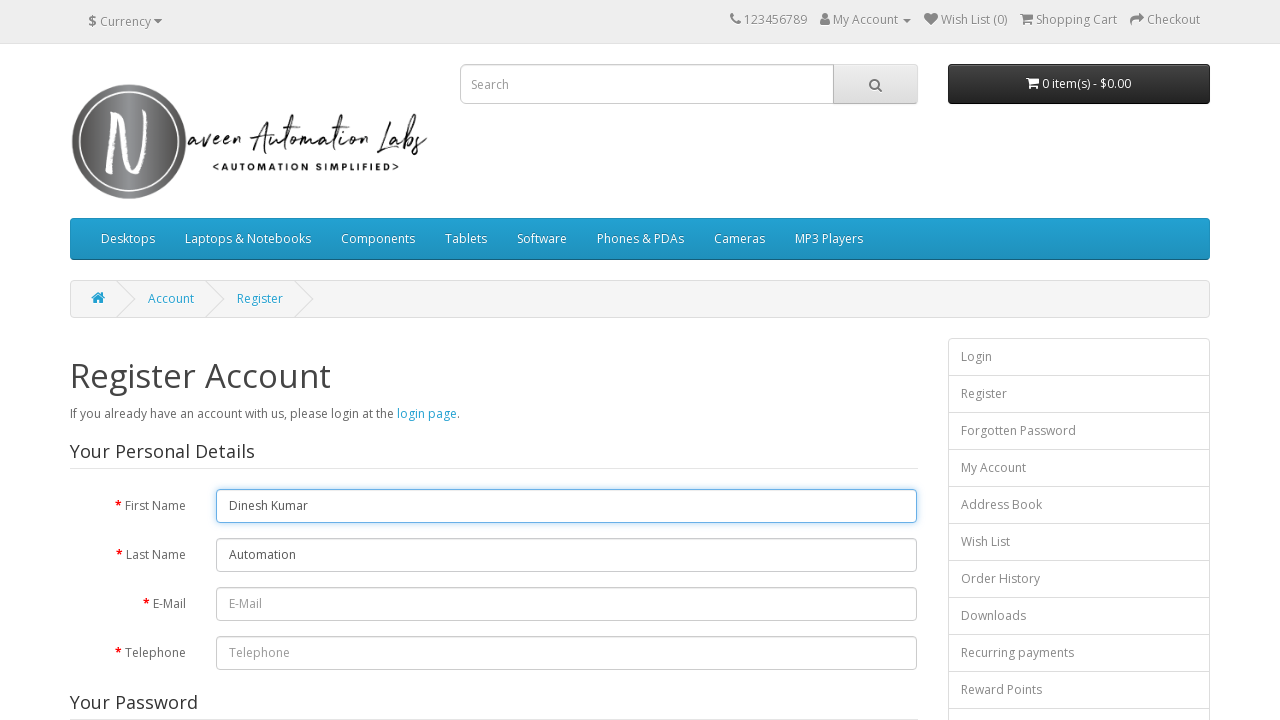

Filled email field with 'dkautomation1772091977@gmail.com' on #input-email
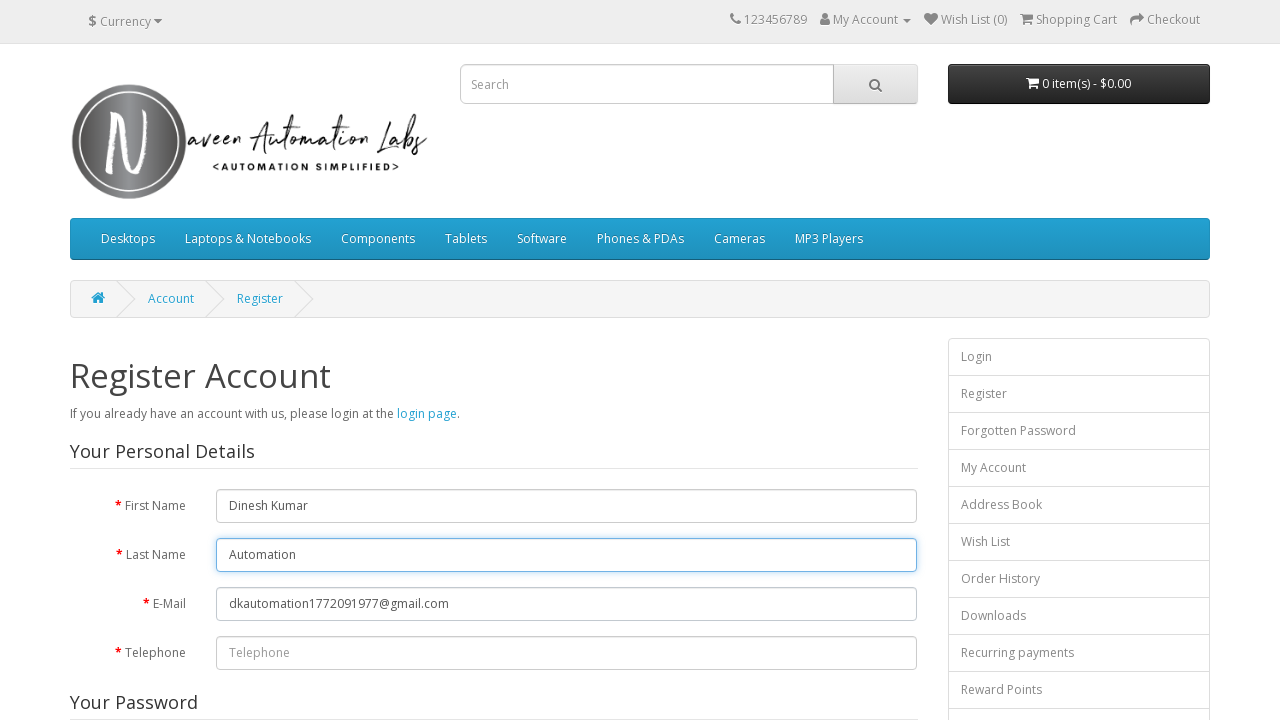

Filled telephone number field with '9876543210' on #input-telephone
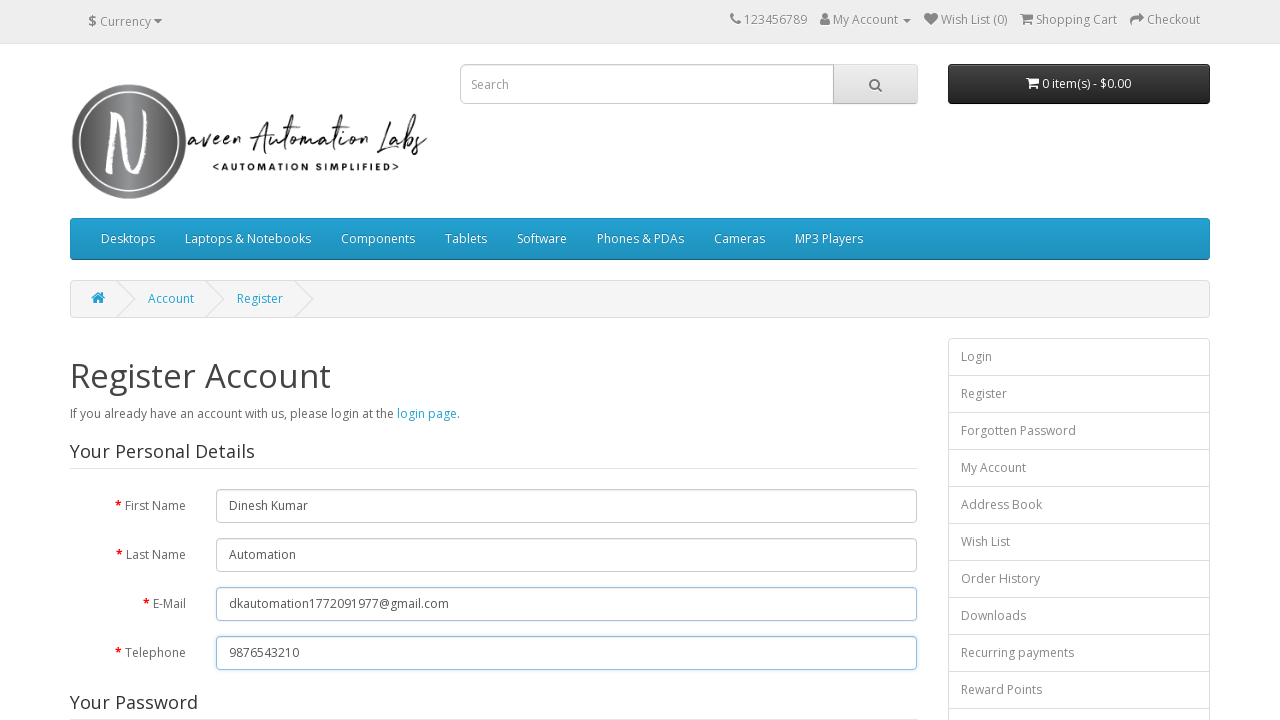

Filled password field with 'Test@123456' on #input-password
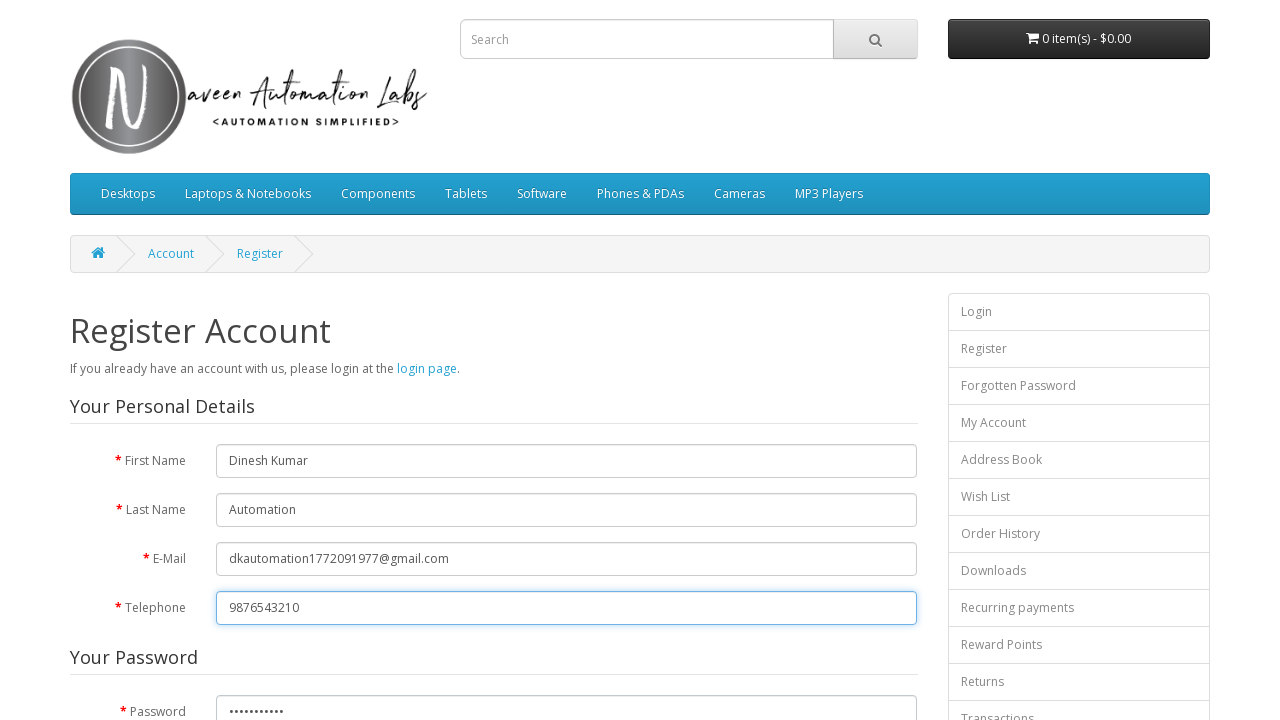

Filled confirm password field with 'Test@123456' on #input-confirm
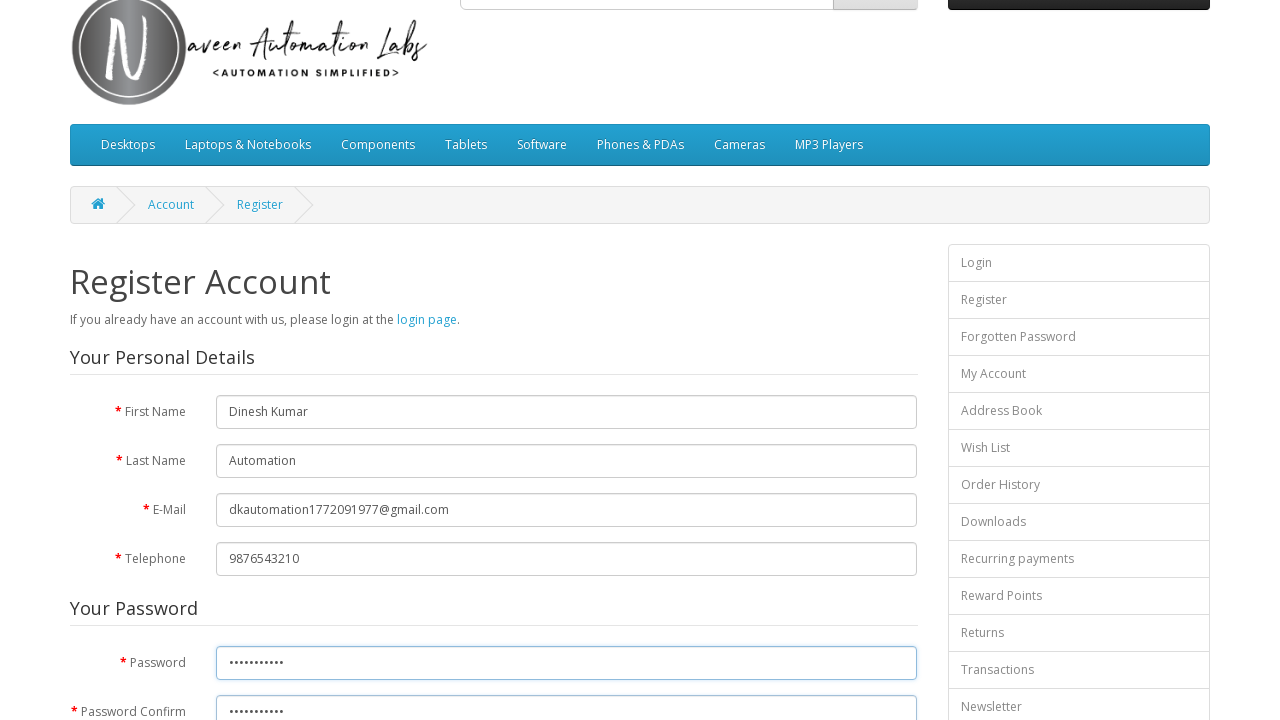

Clicked newsletter subscription radio button at (223, 373) on xpath=//label[contains(@class, 'radio-inline')][1]/input[@name='newsletter']
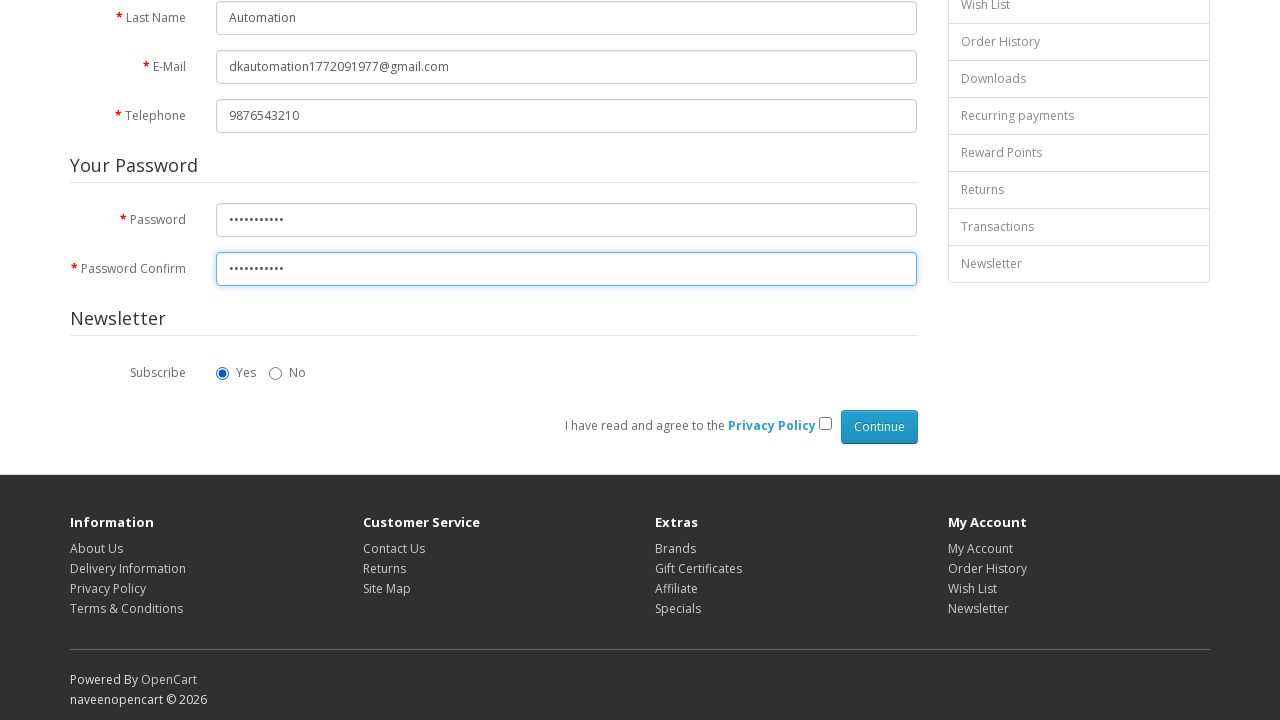

Checked agree to terms checkbox at (825, 424) on input[name='agree']
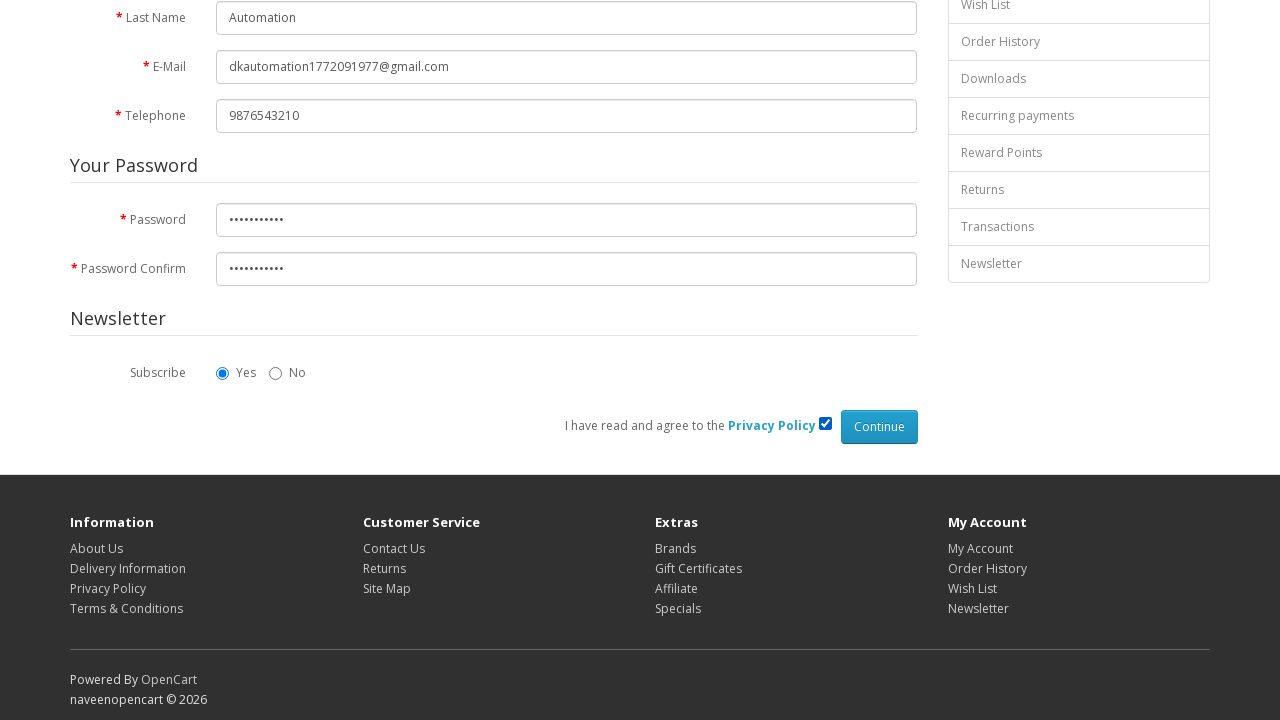

Clicked continue button to submit registration form at (879, 427) on .btn-primary
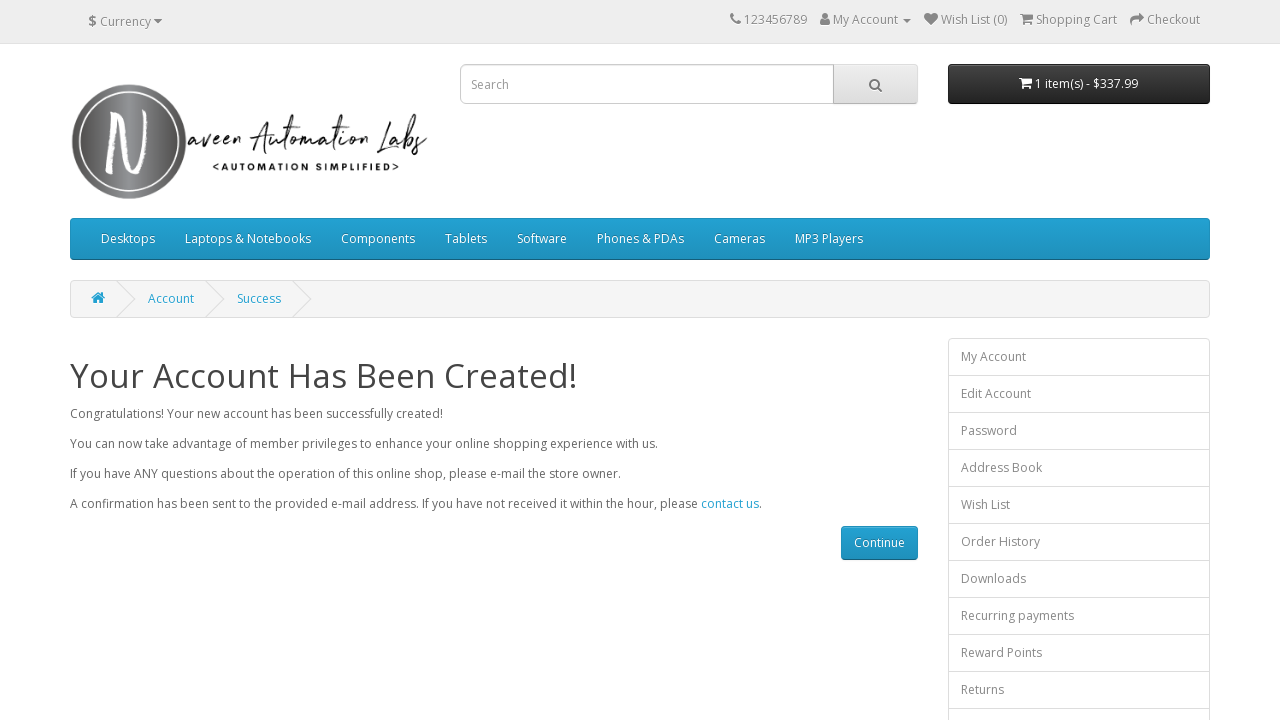

Registration successful - account creation confirmation page loaded
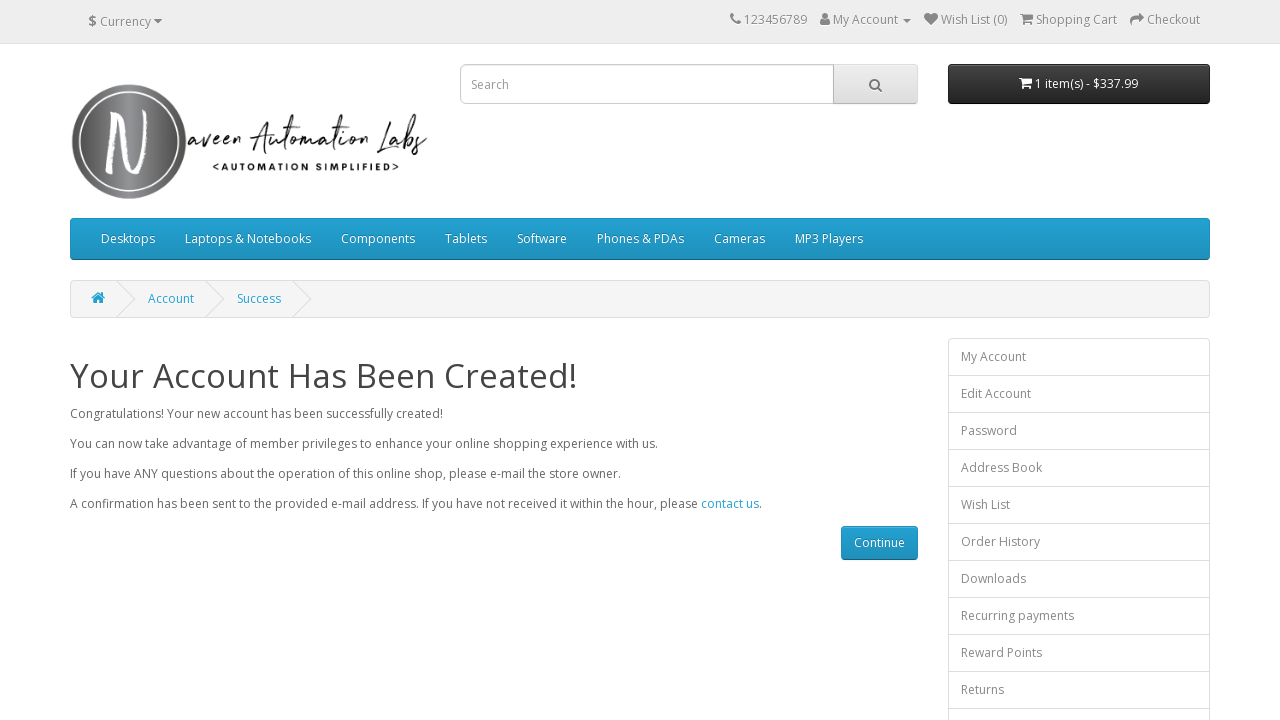

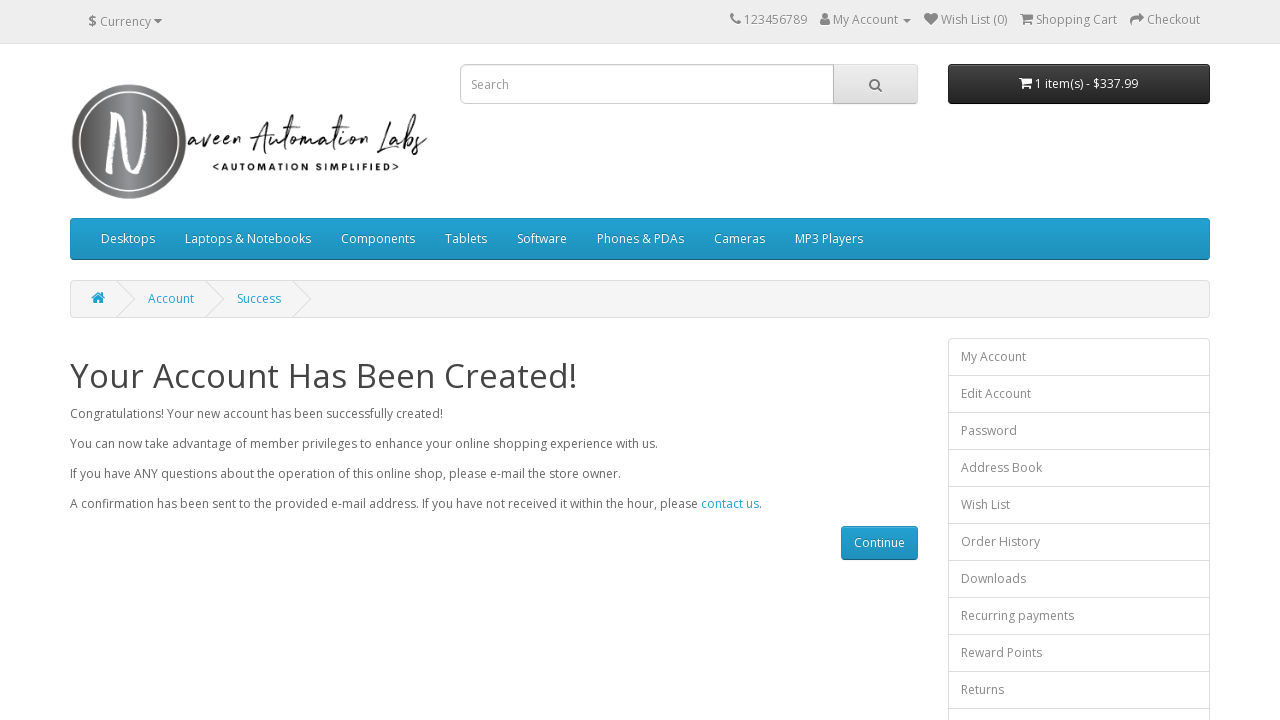